Tests that signing up with an invalid email format shows a validation error

Starting URL: https://aims-omega.vercel.app/signup

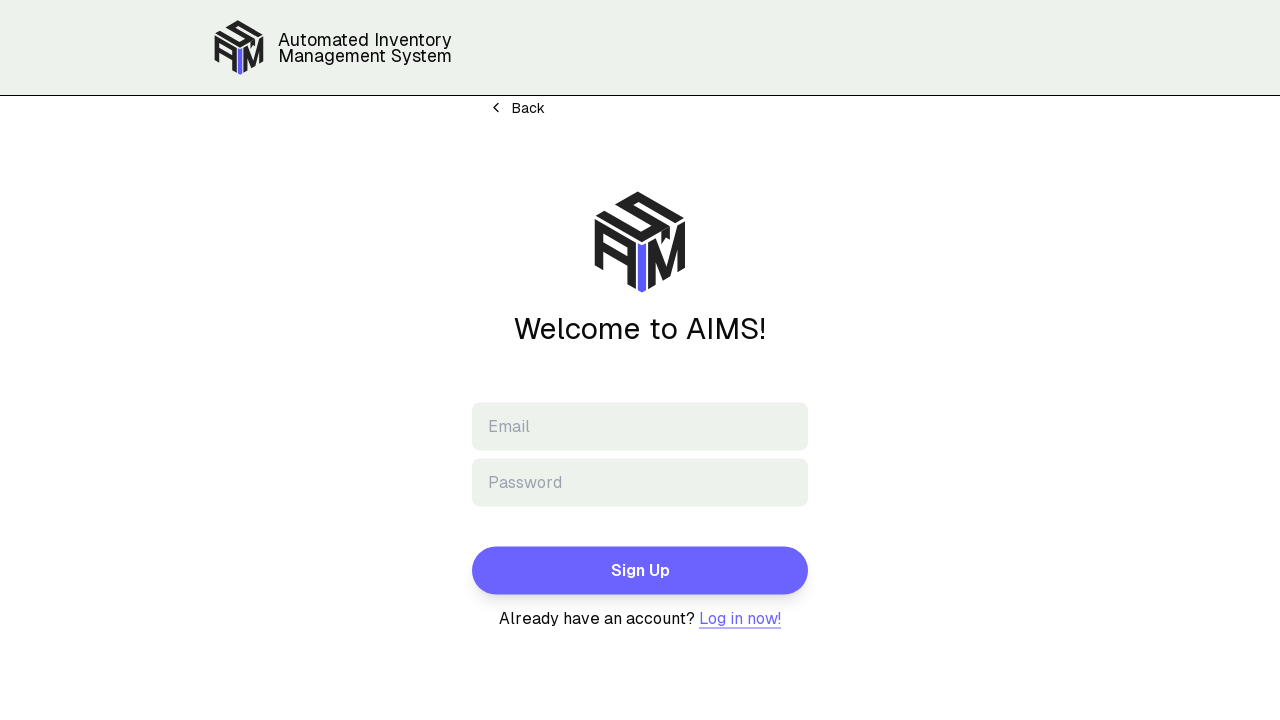

Filled email field with invalid format 'wala' on input[name="email"]
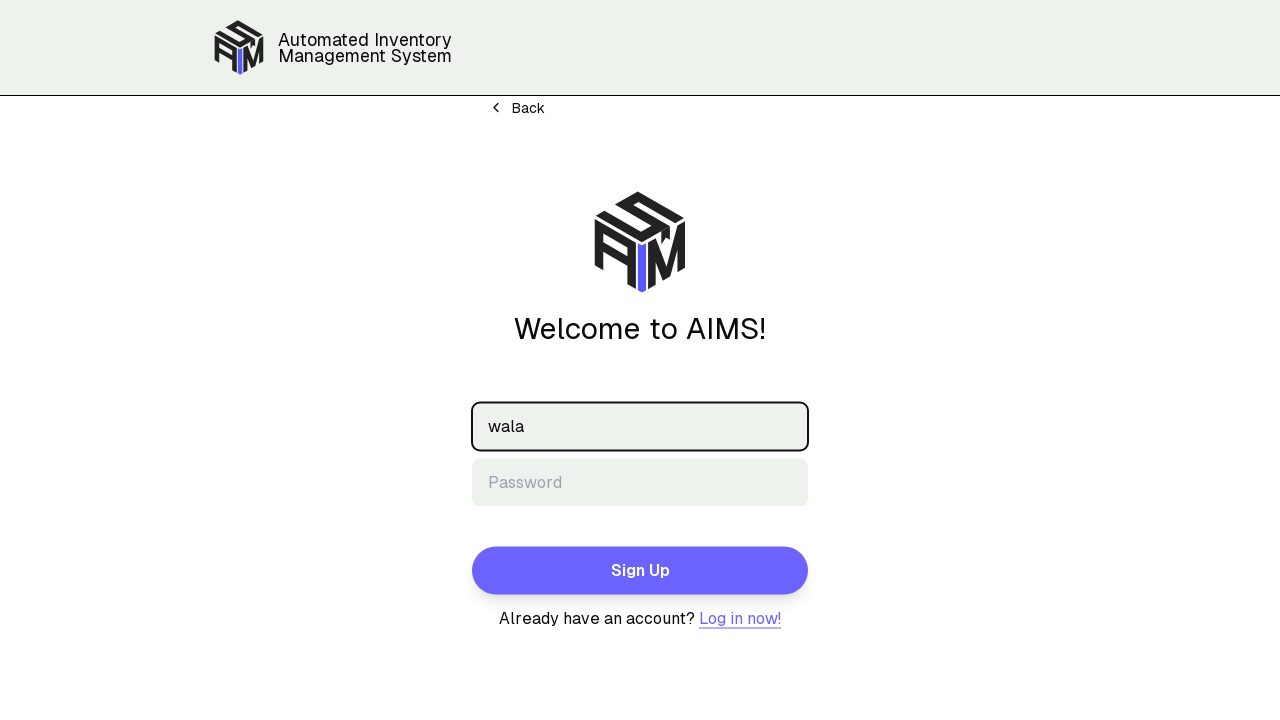

Filled password field with '123456' on input[name="password"]
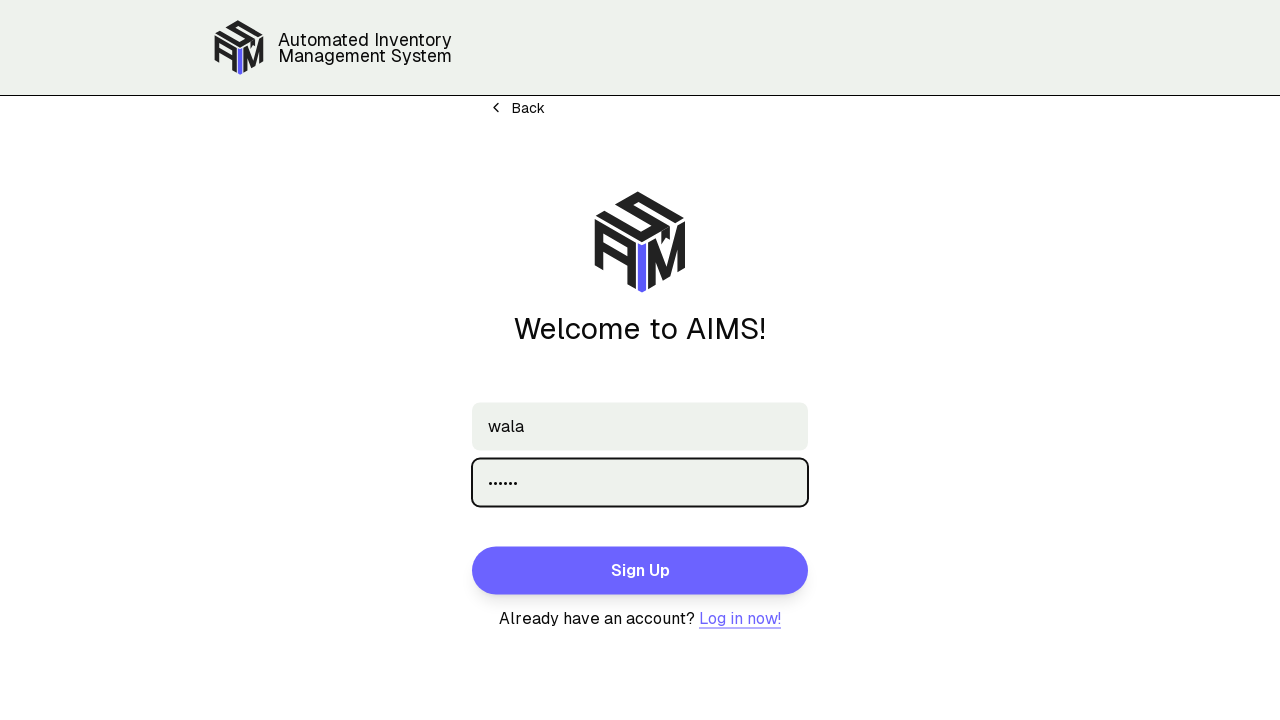

Clicked Sign Up button at (640, 570) on text=Sign Up
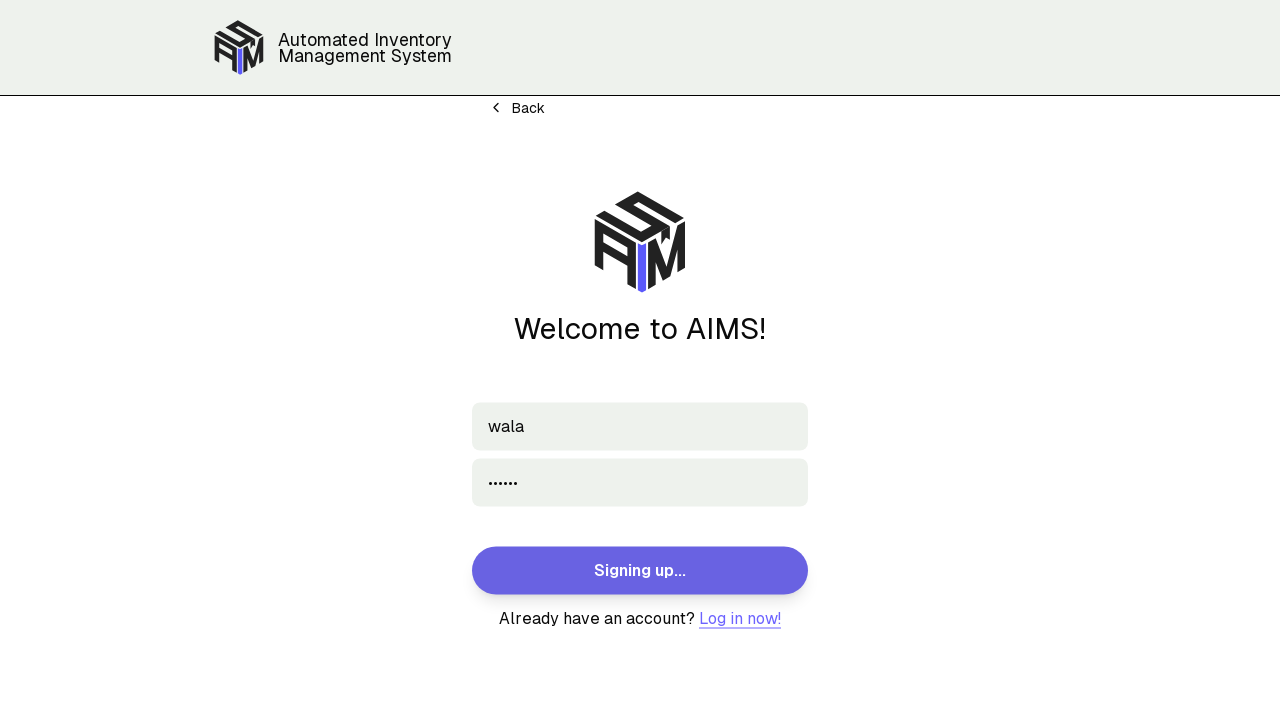

Validation error displayed - page navigated to signup with error message
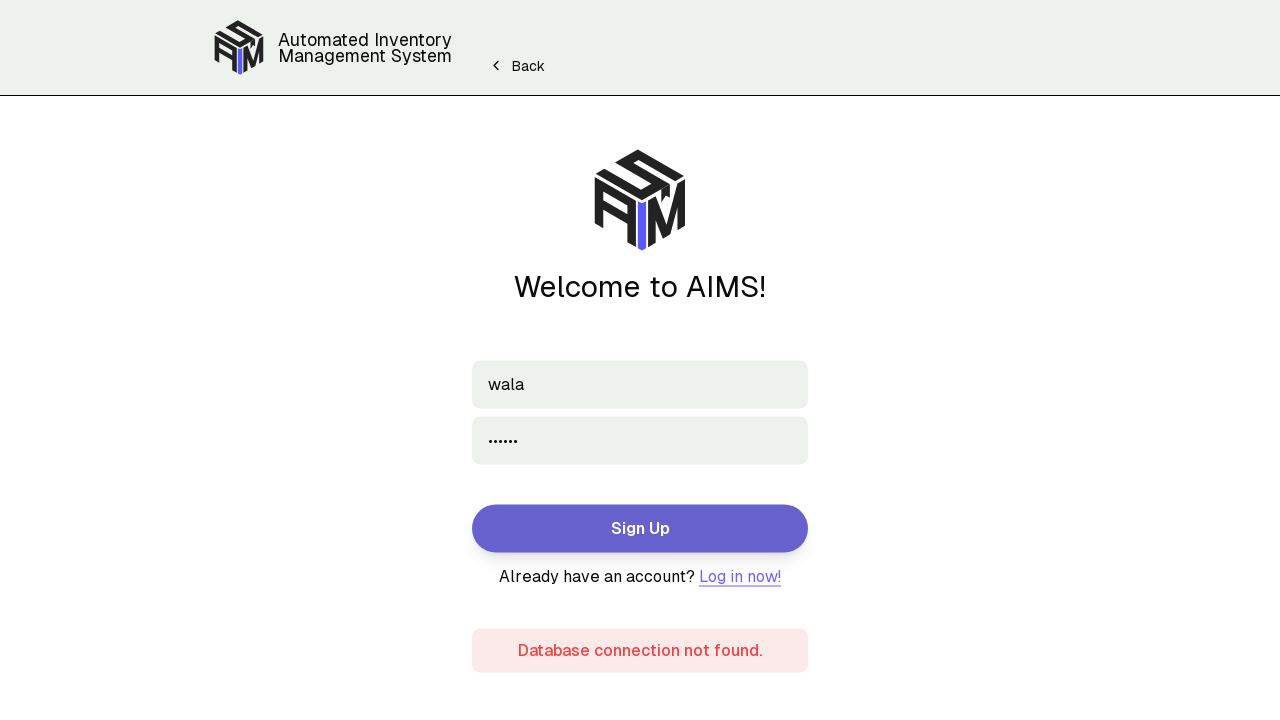

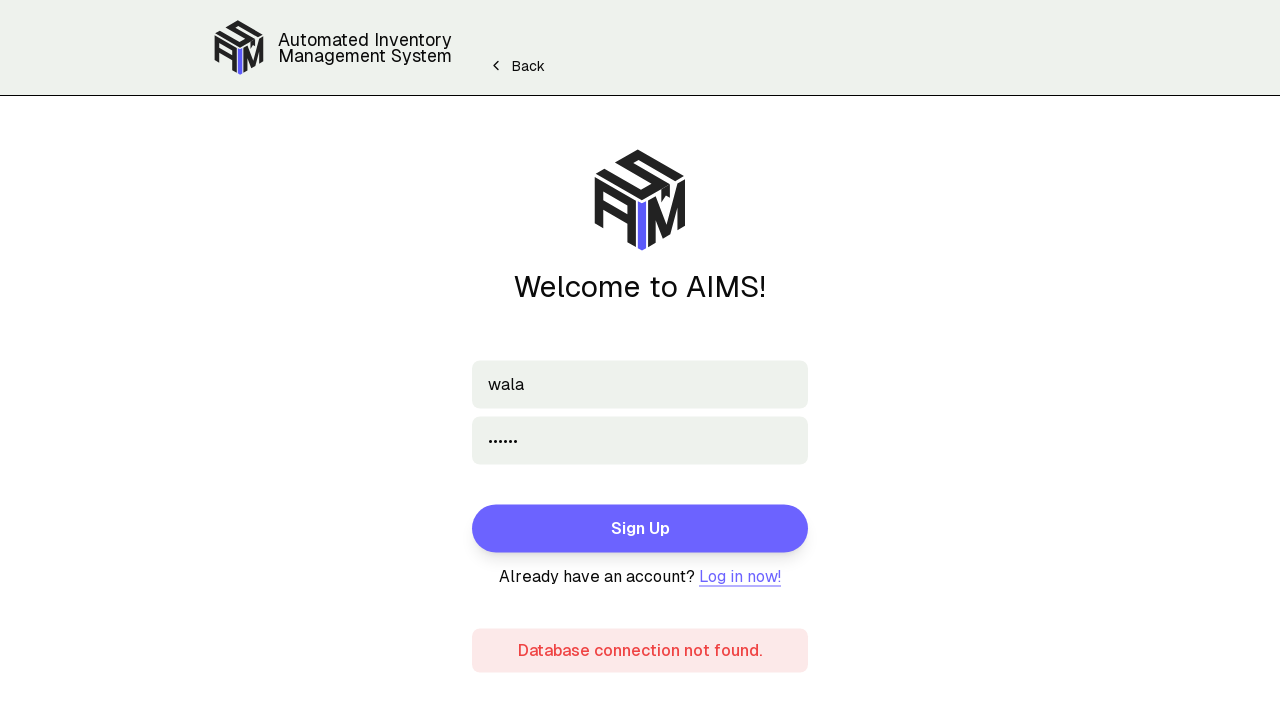